Tests navigating to Browse Languages > 0-9 and verifying there are exactly 10 languages listed

Starting URL: http://www.99-bottles-of-beer.net/

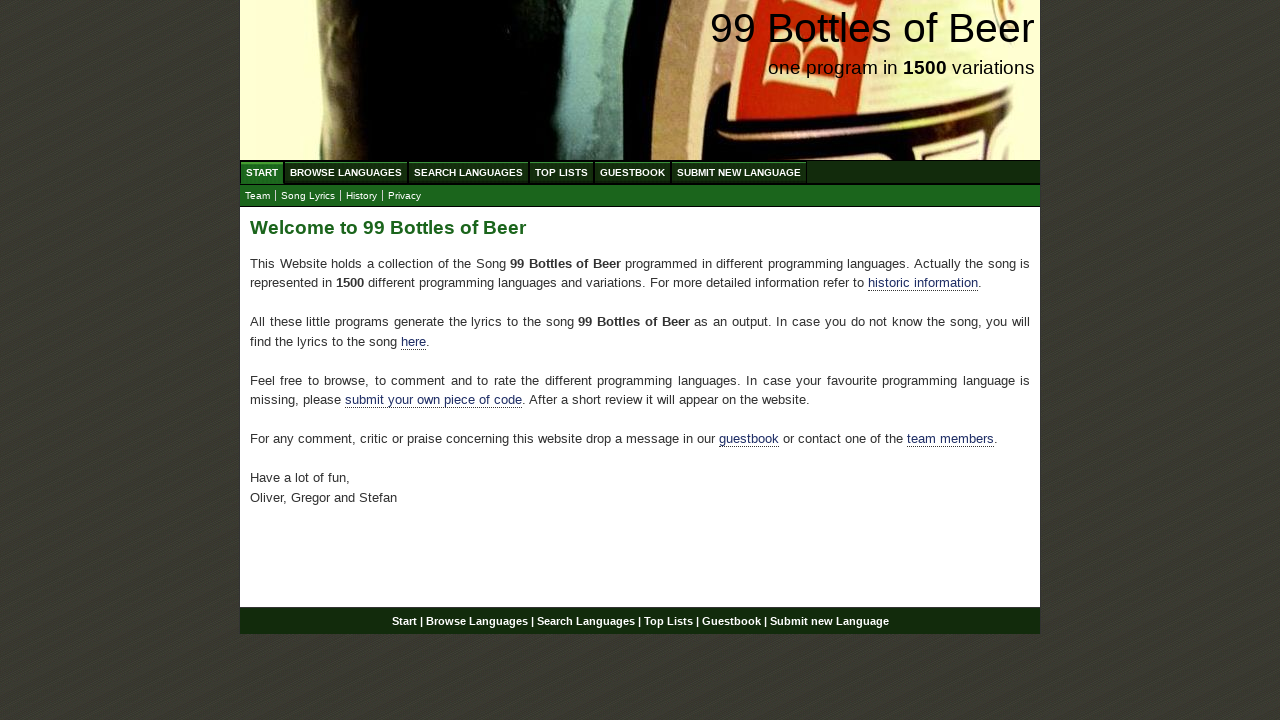

Clicked 'Browse Languages' link at (346, 172) on xpath=//a[text()='Browse Languages']
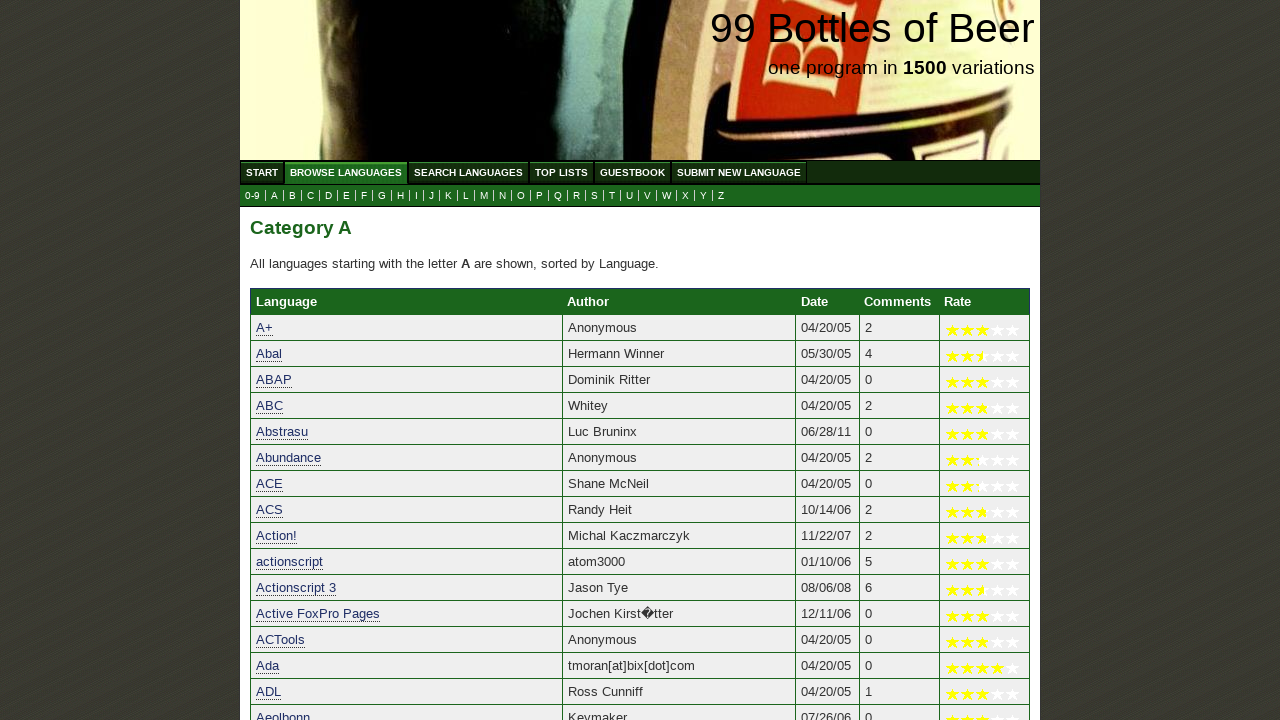

Clicked '0-9' submenu option at (252, 196) on xpath=//a[text()='0-9']
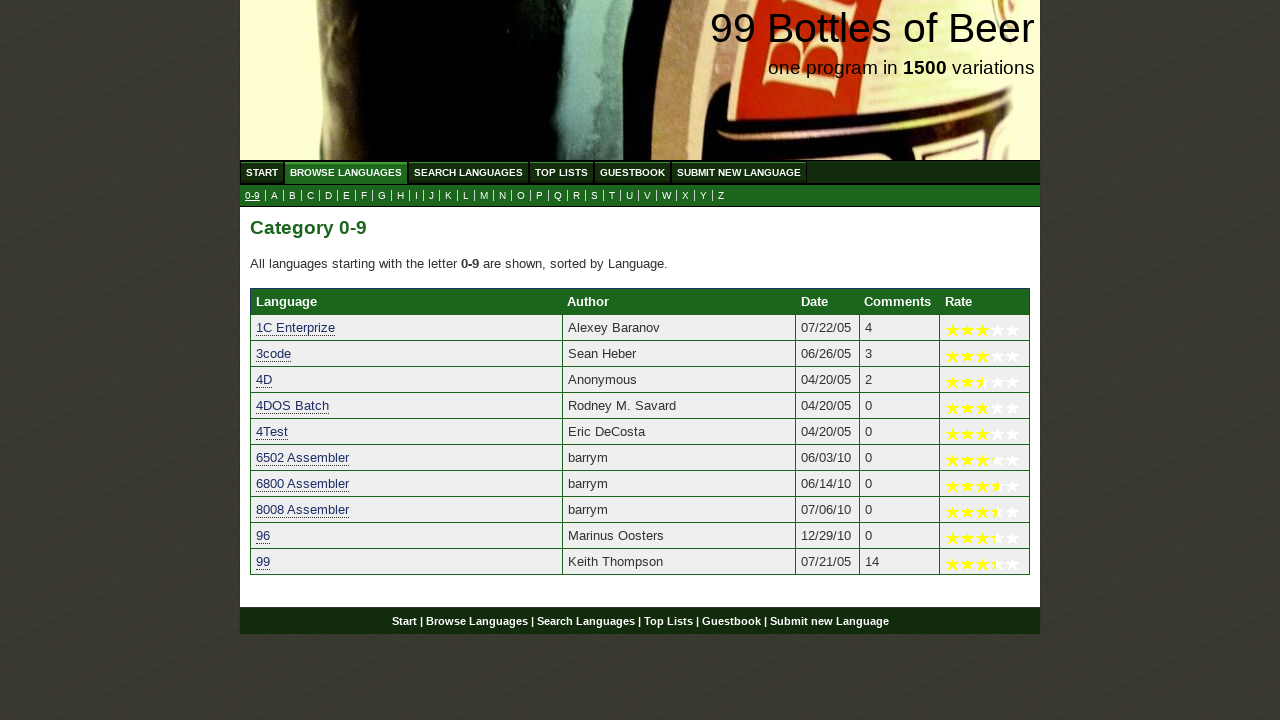

Table with language rows loaded
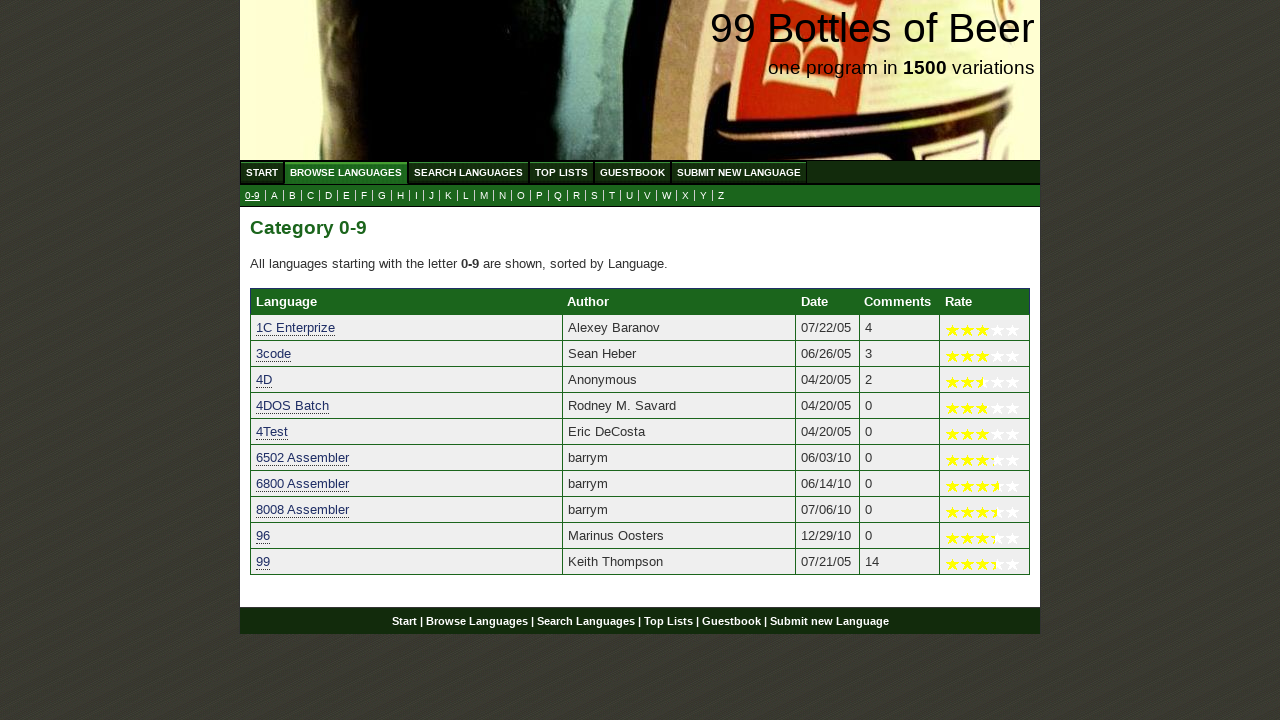

Counted 11 total table rows (including header)
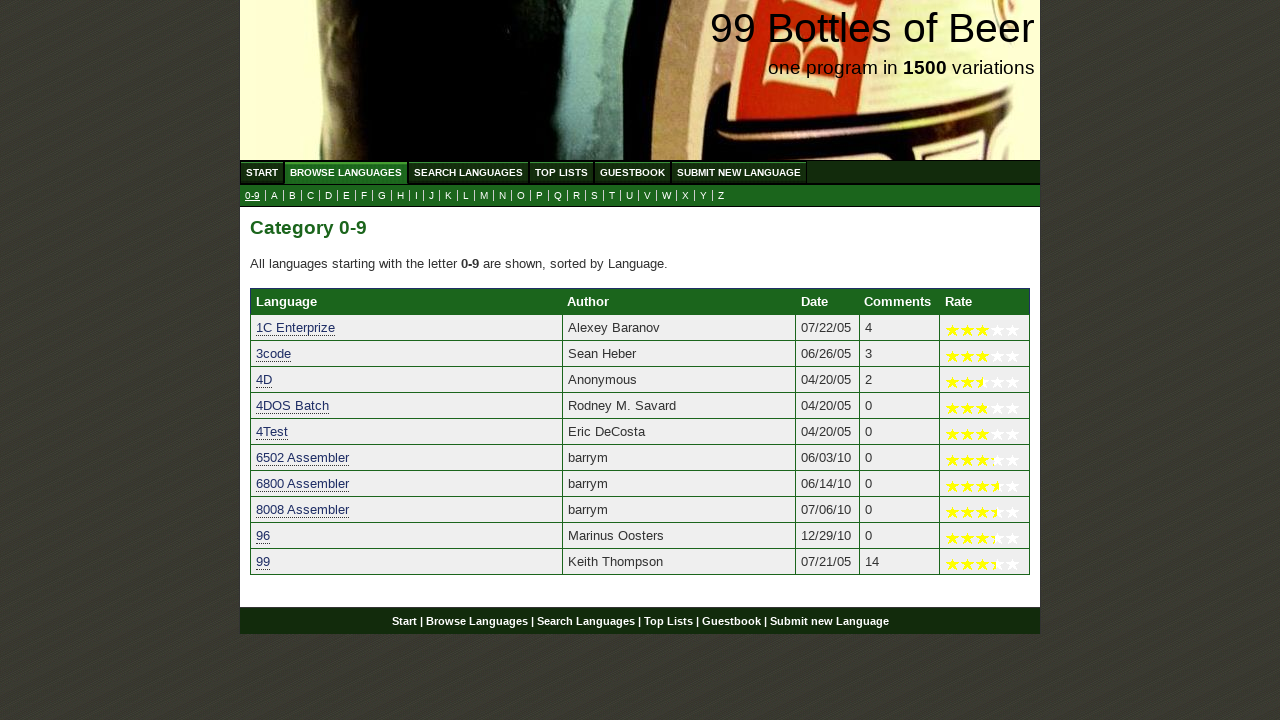

Verified exactly 10 languages listed (excluding header row)
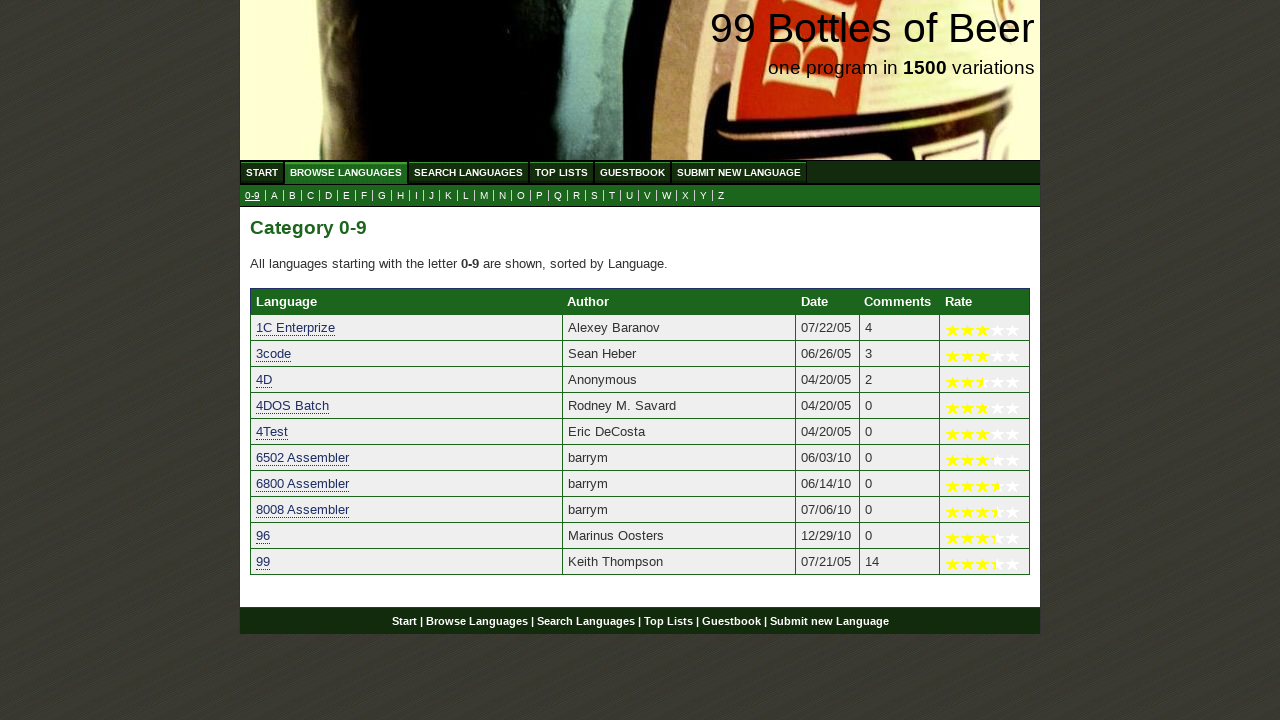

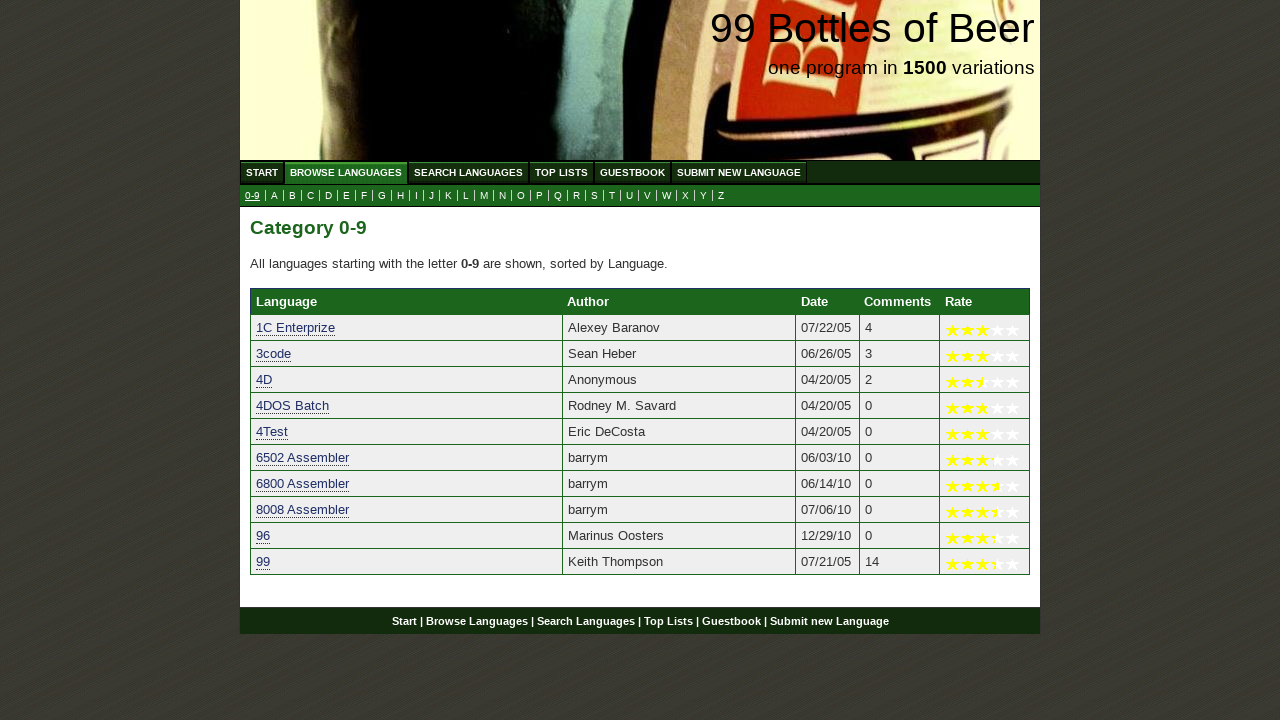